Tests that a password without lowercase letters triggers an "Invalid Password" error message

Starting URL: https://magnific7.github.io/ET_test_challenge/

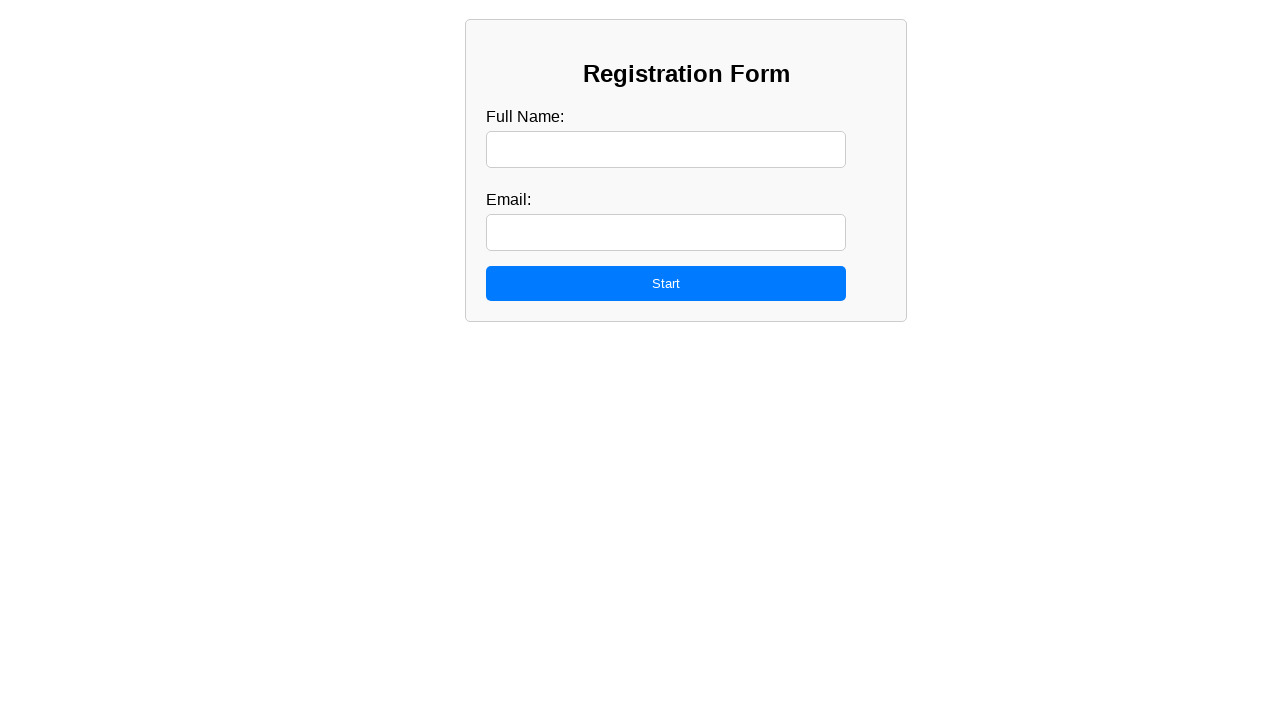

Filled candidate name with 'Mike Johnson' on #candidateName
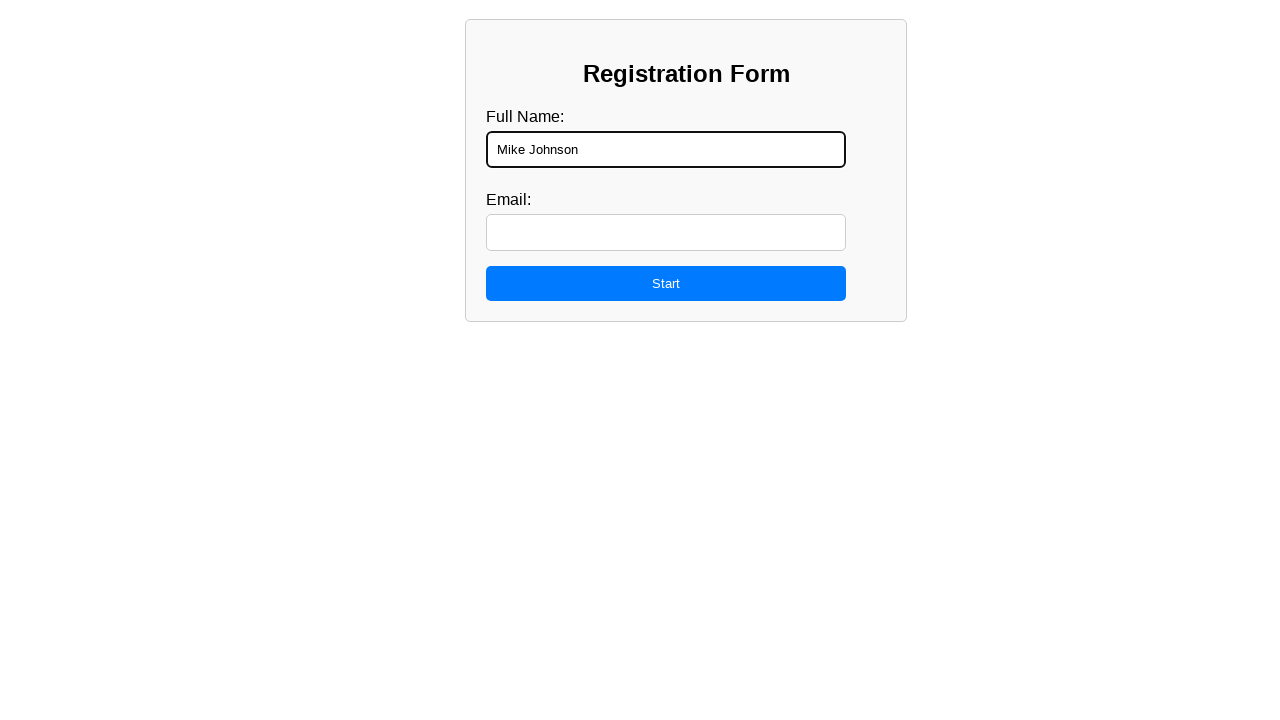

Filled candidate email with 'mike.johnson@example.com' on #candidateMail
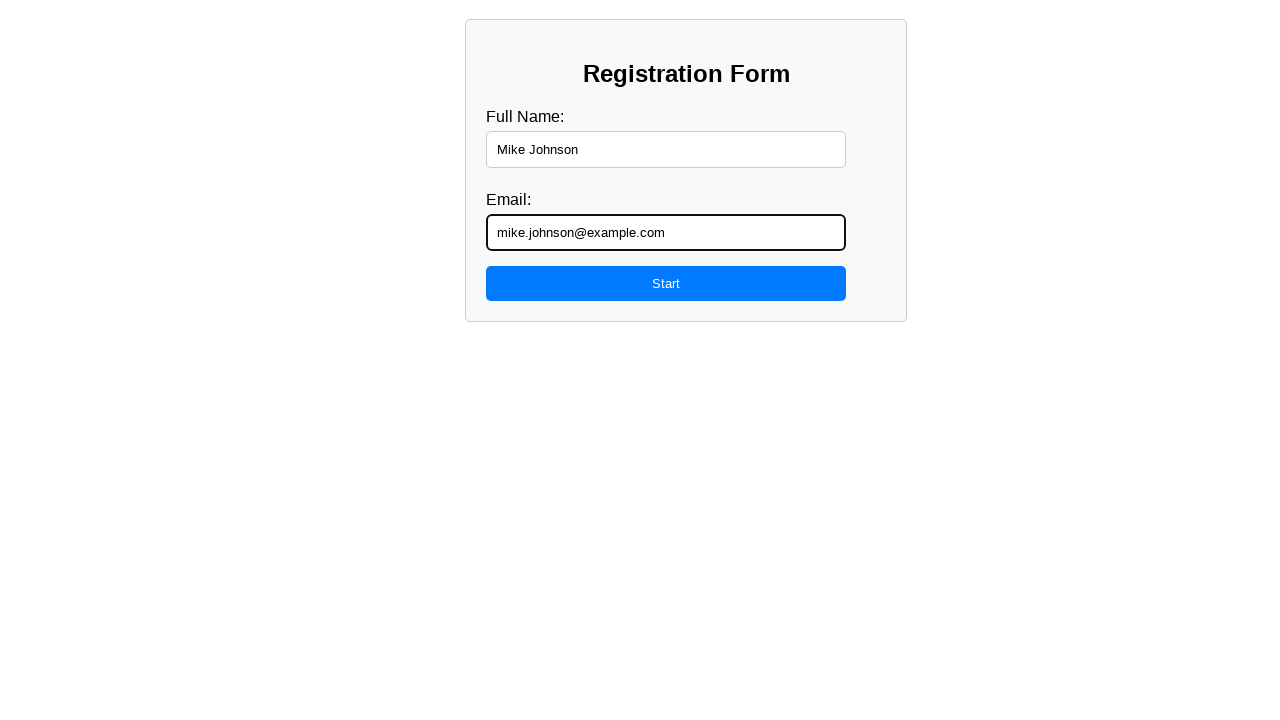

Clicked start button to proceed to login form at (666, 283) on #startButton
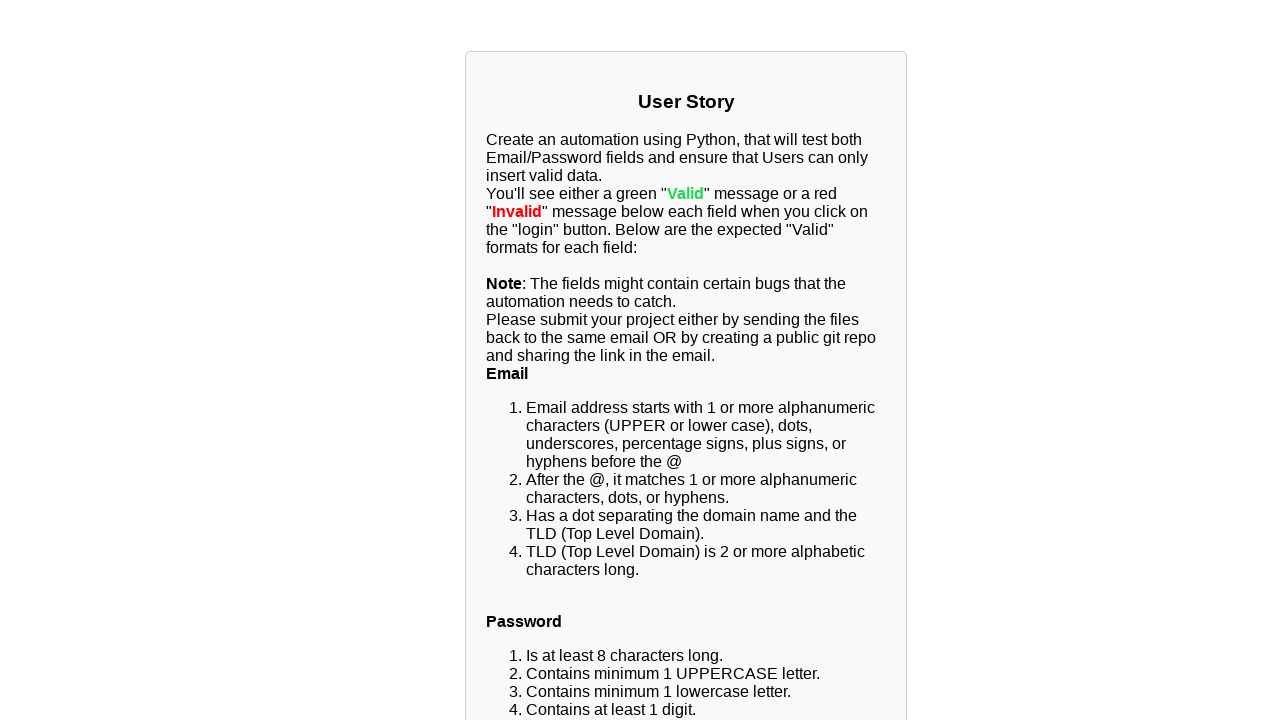

Login form appeared
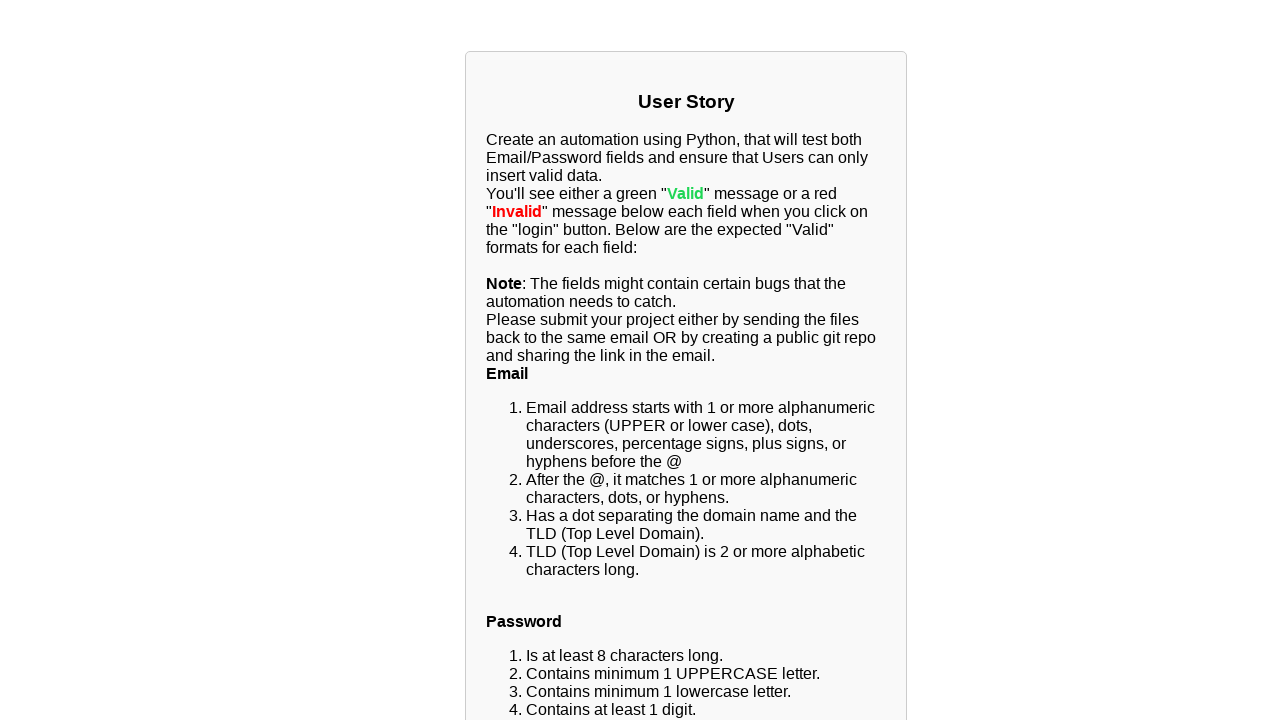

Filled email field with password without lowercase letters 'PASSWORD123!' on #email
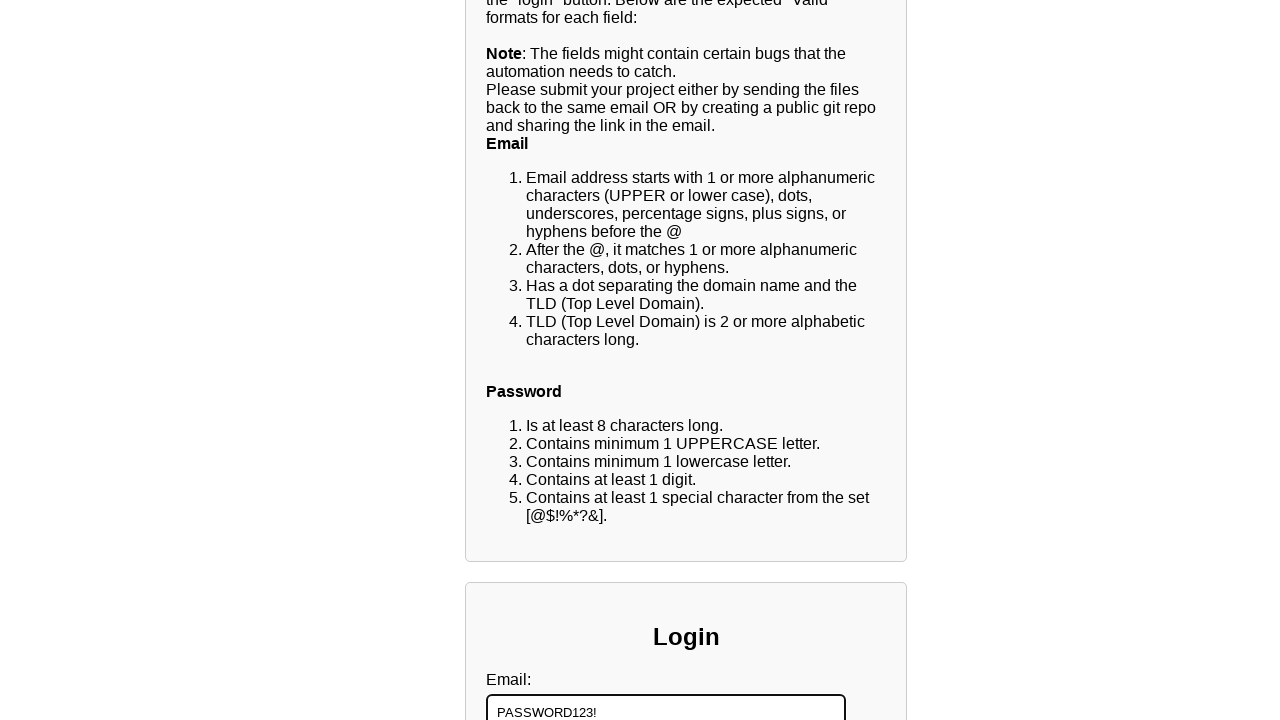

Filled password field with 'mike.johnson@example.com' on #password
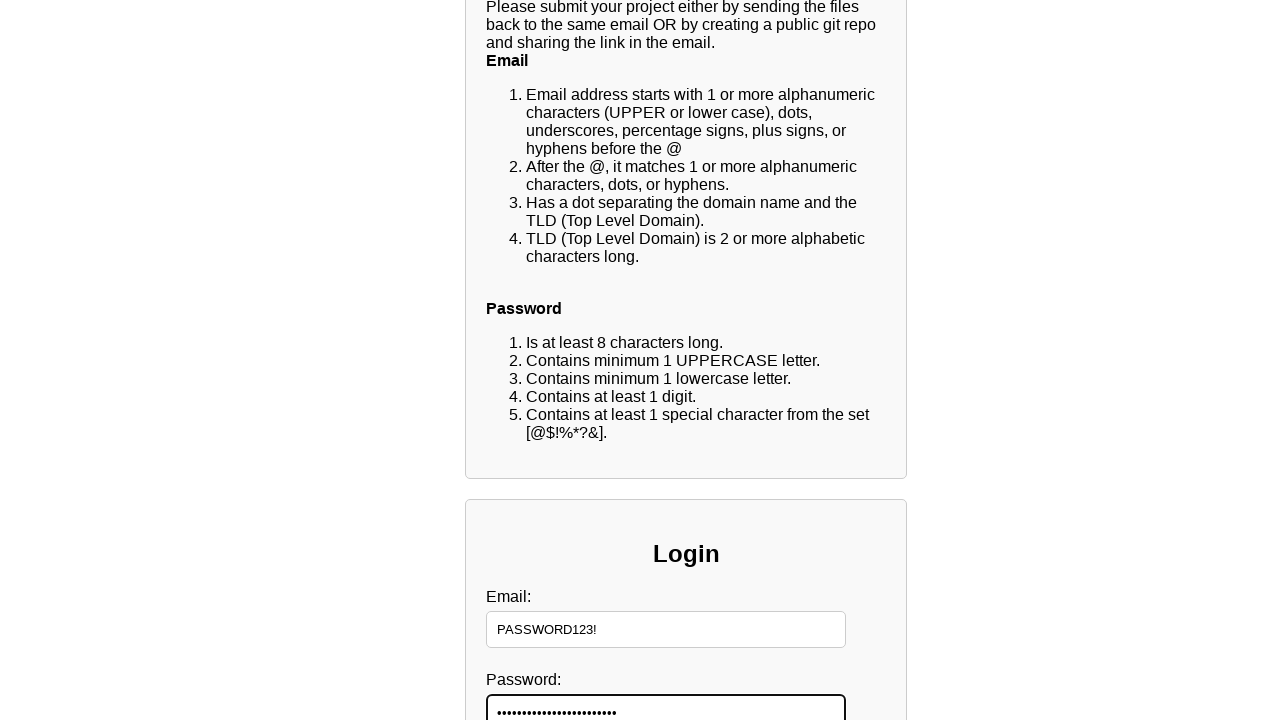

Clicked login button to attempt authentication at (666, 440) on input[type="button"][value="Login"]
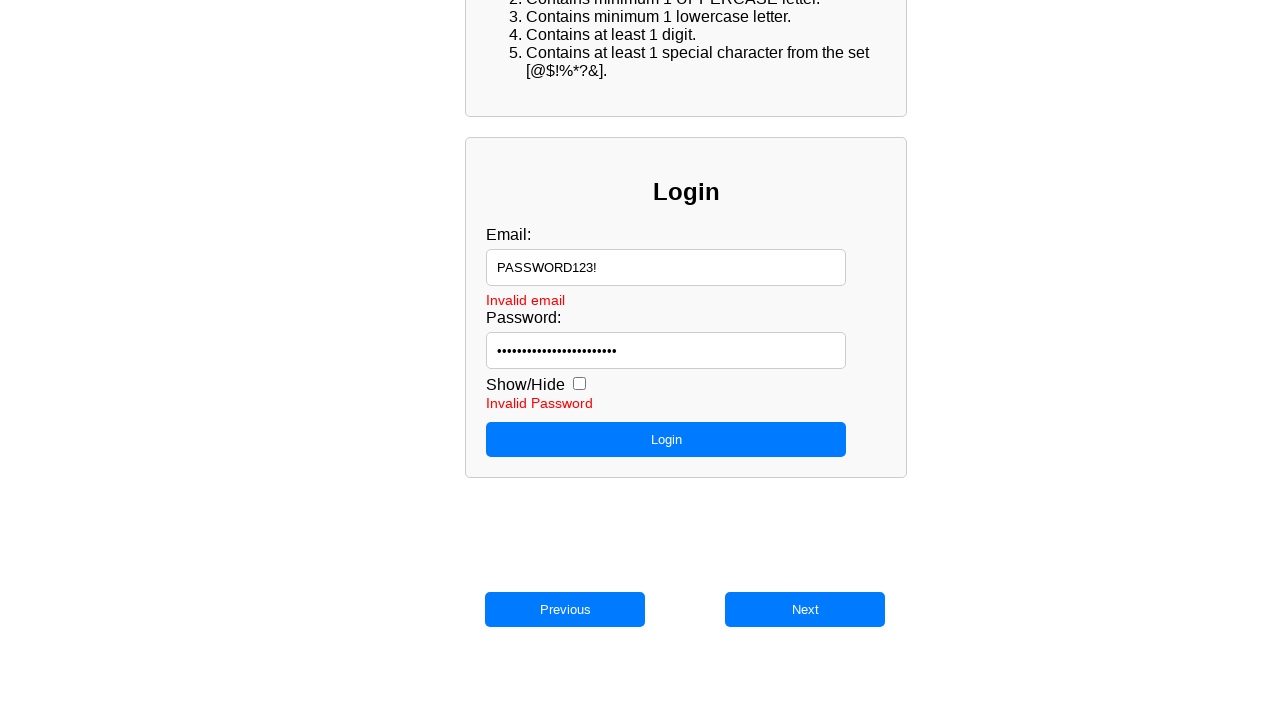

Invalid Password error message appeared confirming validation failure
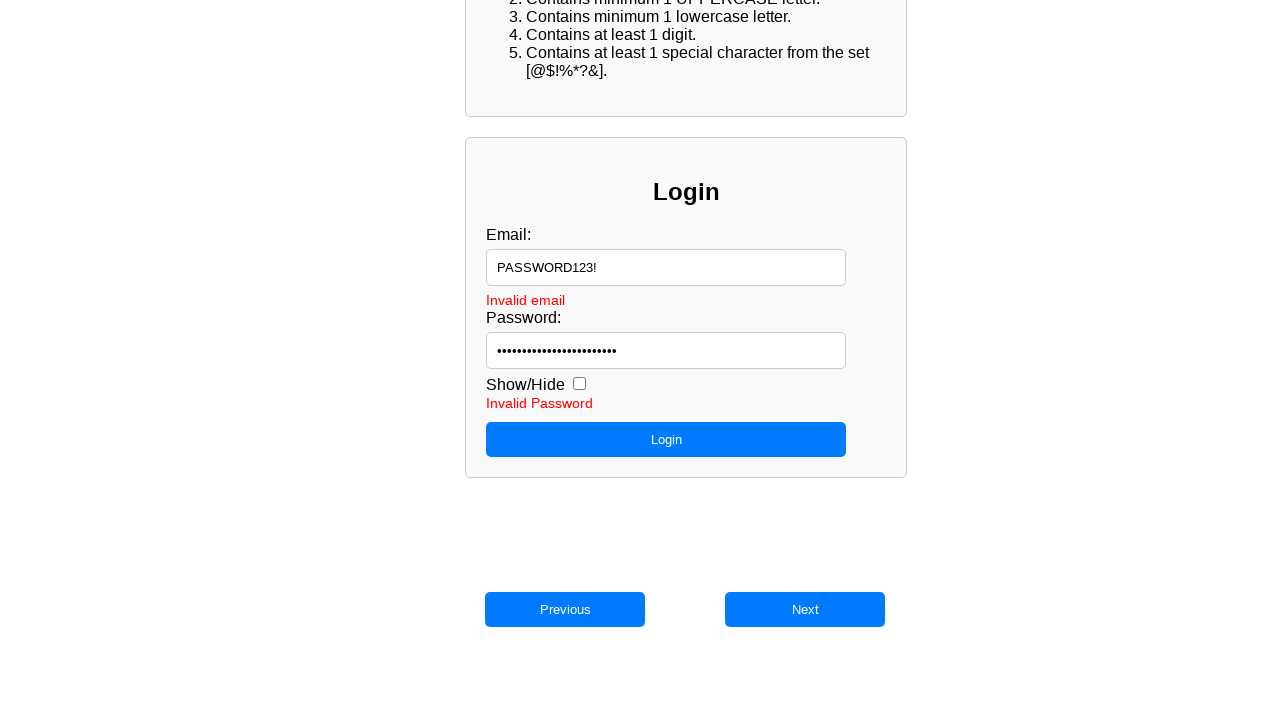

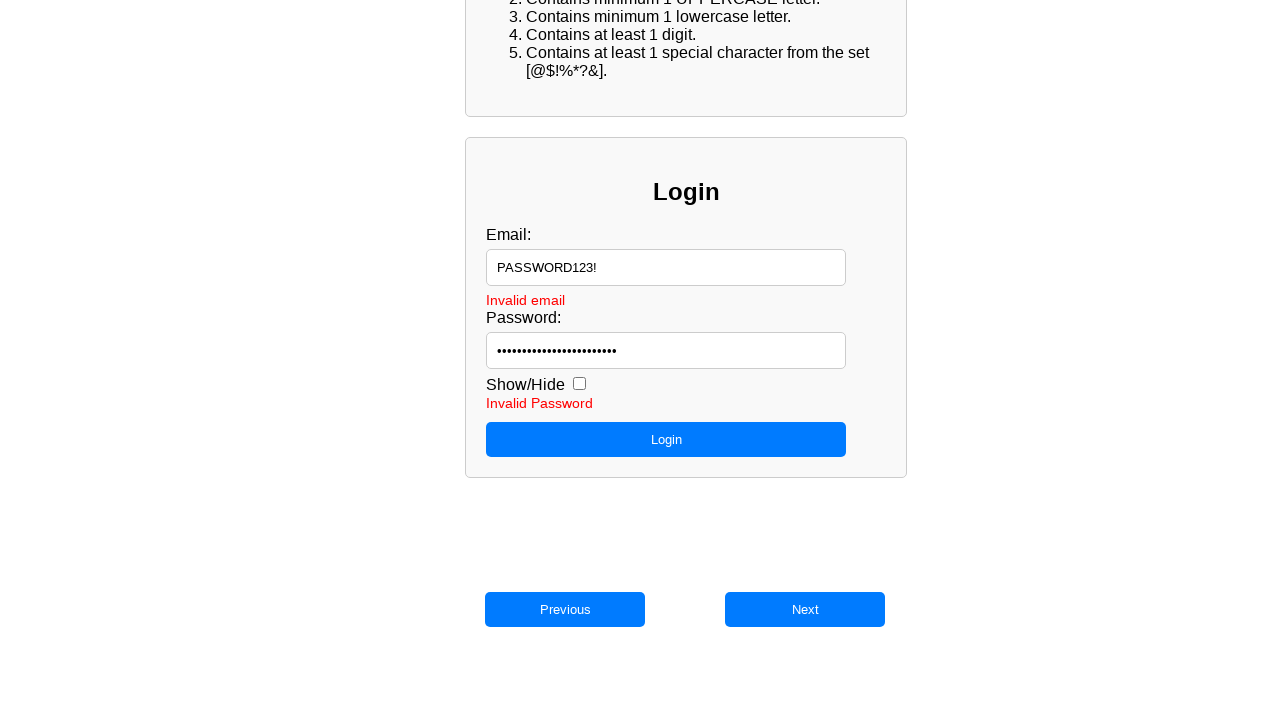